Complete purchase flow - logs in, sorts products by price, adds cheapest item to cart, completes checkout with user information

Starting URL: https://www.saucedemo.com/

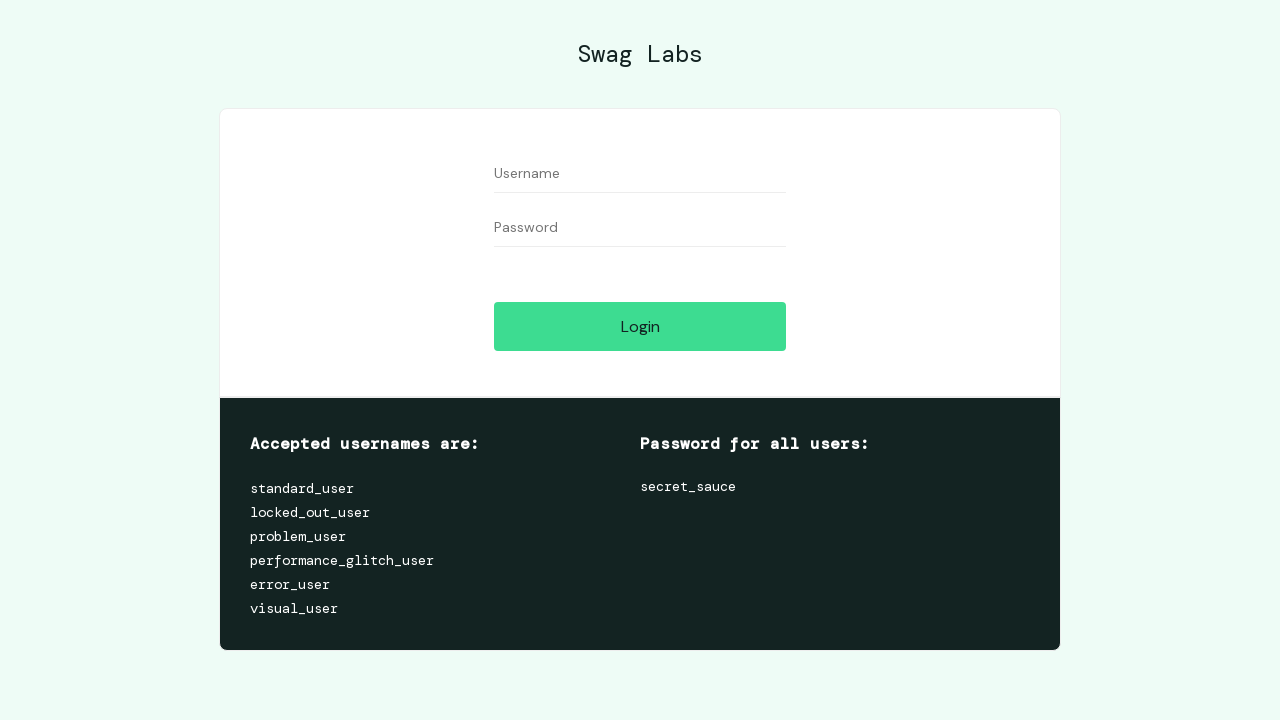

Filled username field with 'standard_user' on //input[@id='user-name']
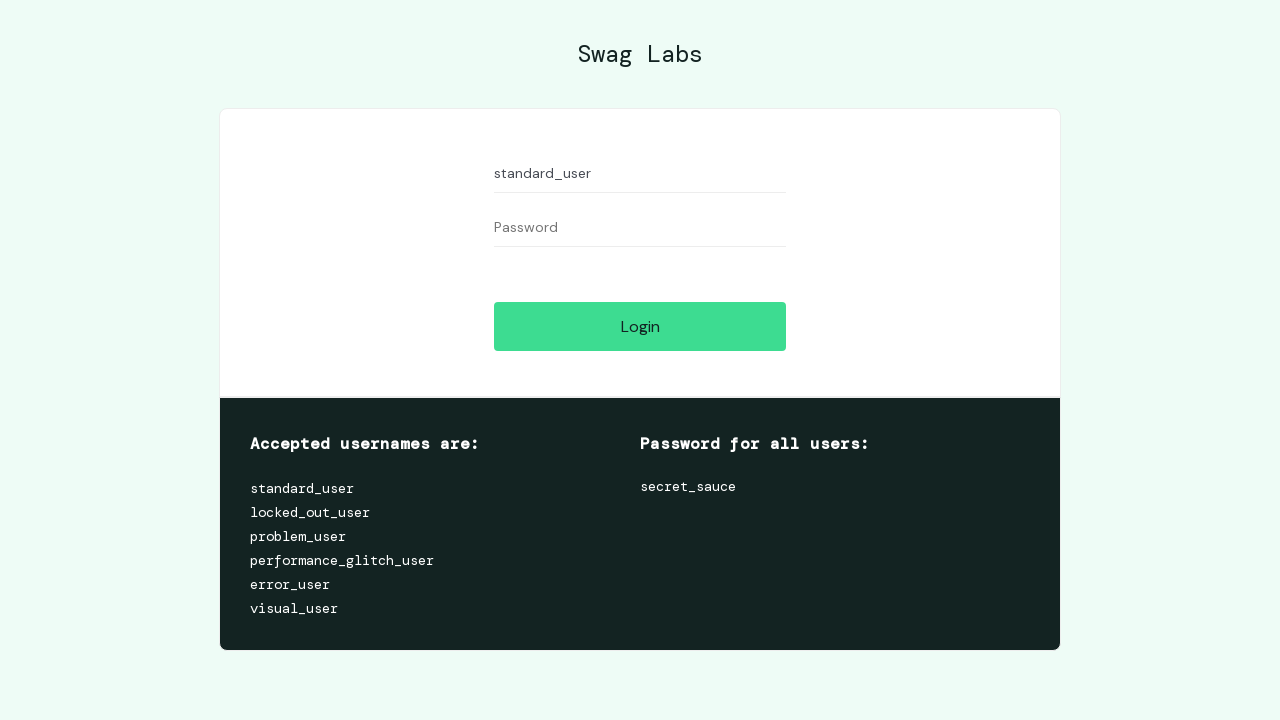

Filled password field with 'secret_sauce' on //input[@id='password']
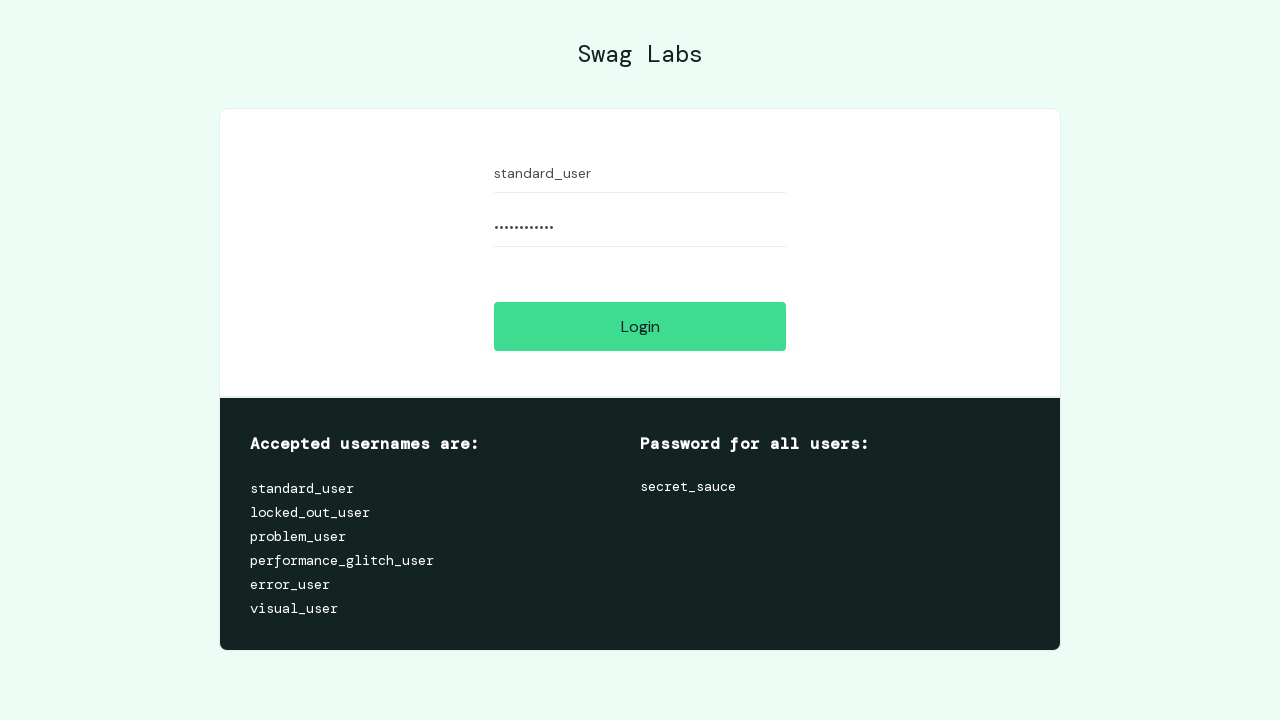

Clicked login button at (640, 326) on xpath=//input[@id='login-button']
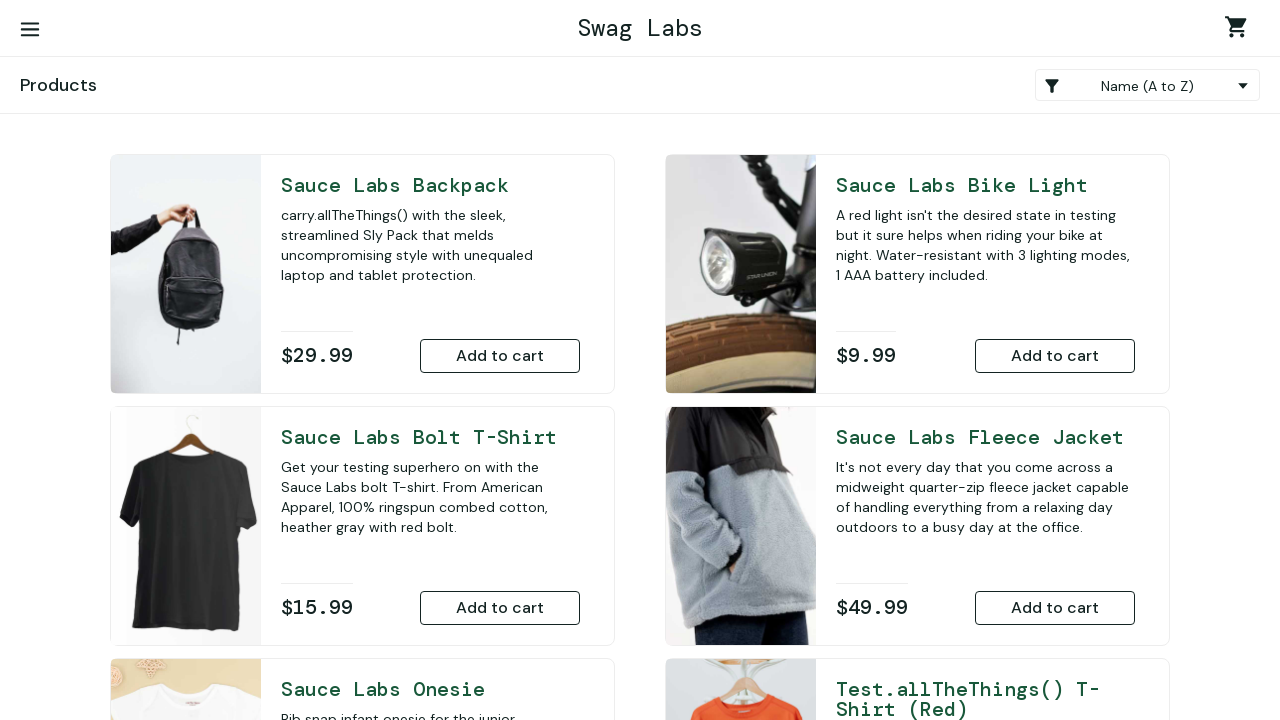

Inventory page loaded and sort dropdown appeared
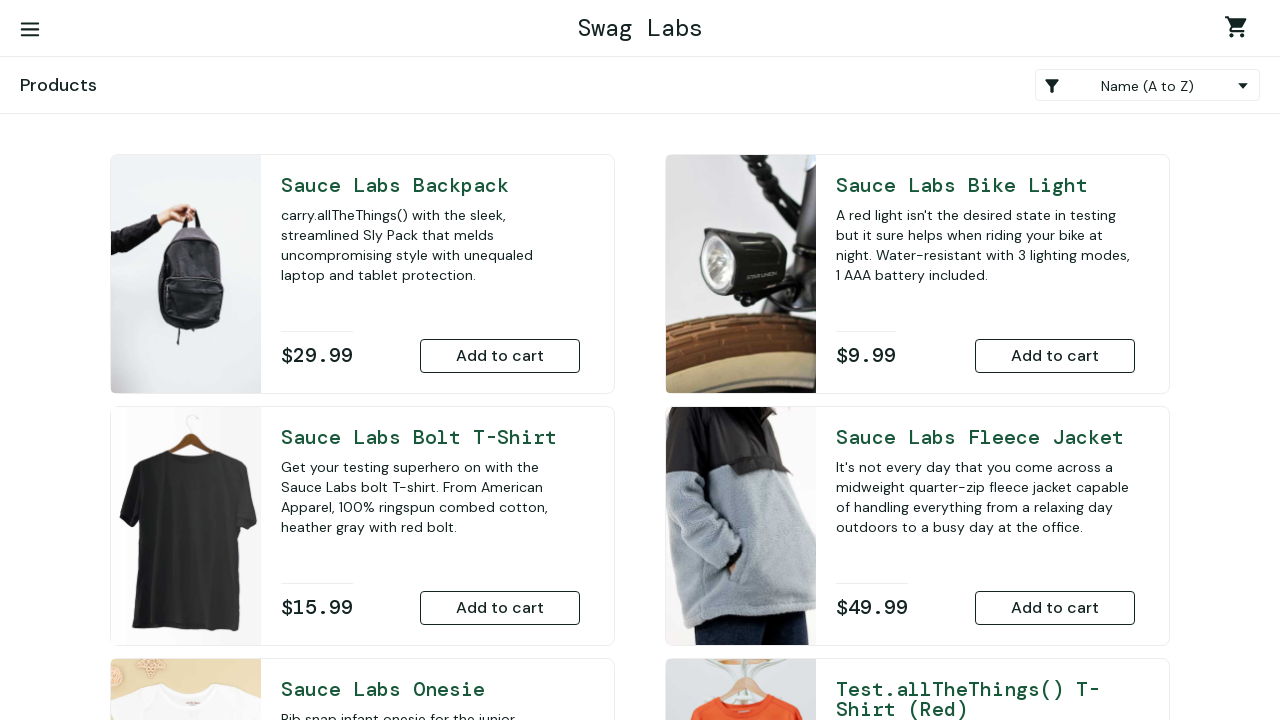

Sorted products by price (low to high) on //select[@class='product_sort_container']
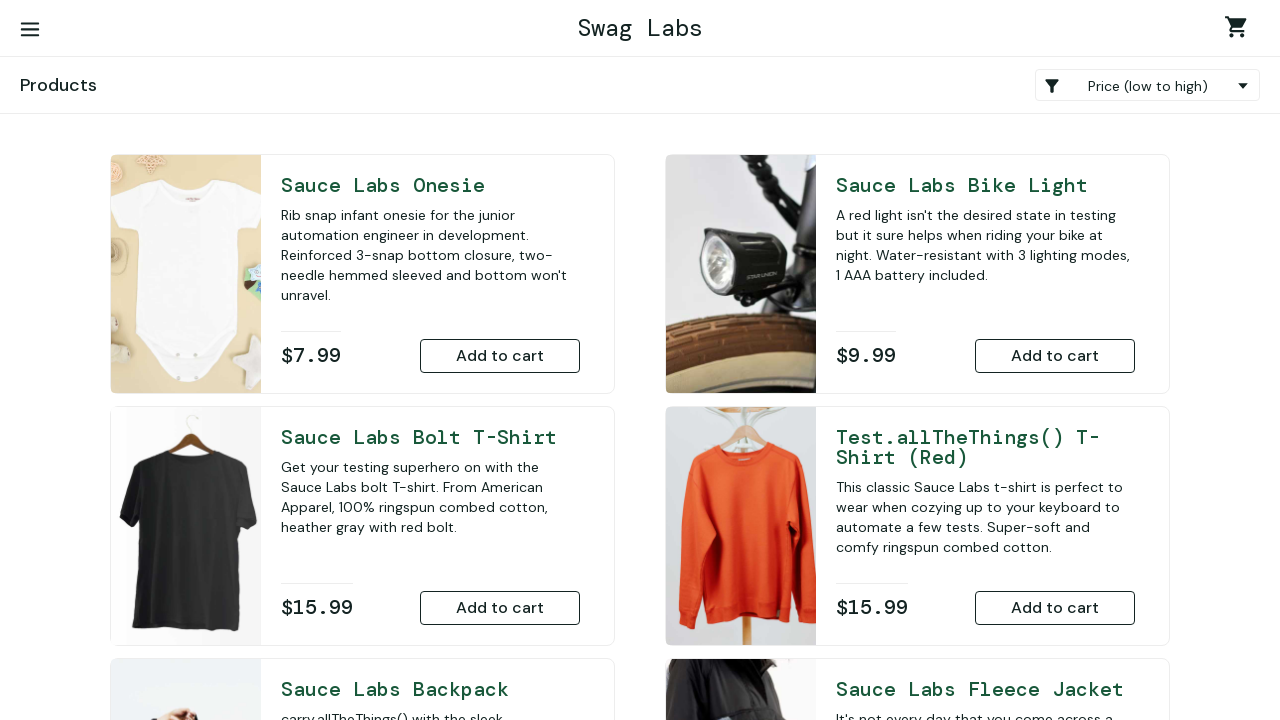

Added cheapest product to cart at (500, 356) on xpath=//button[@class='btn btn_primary btn_small btn_inventory ']
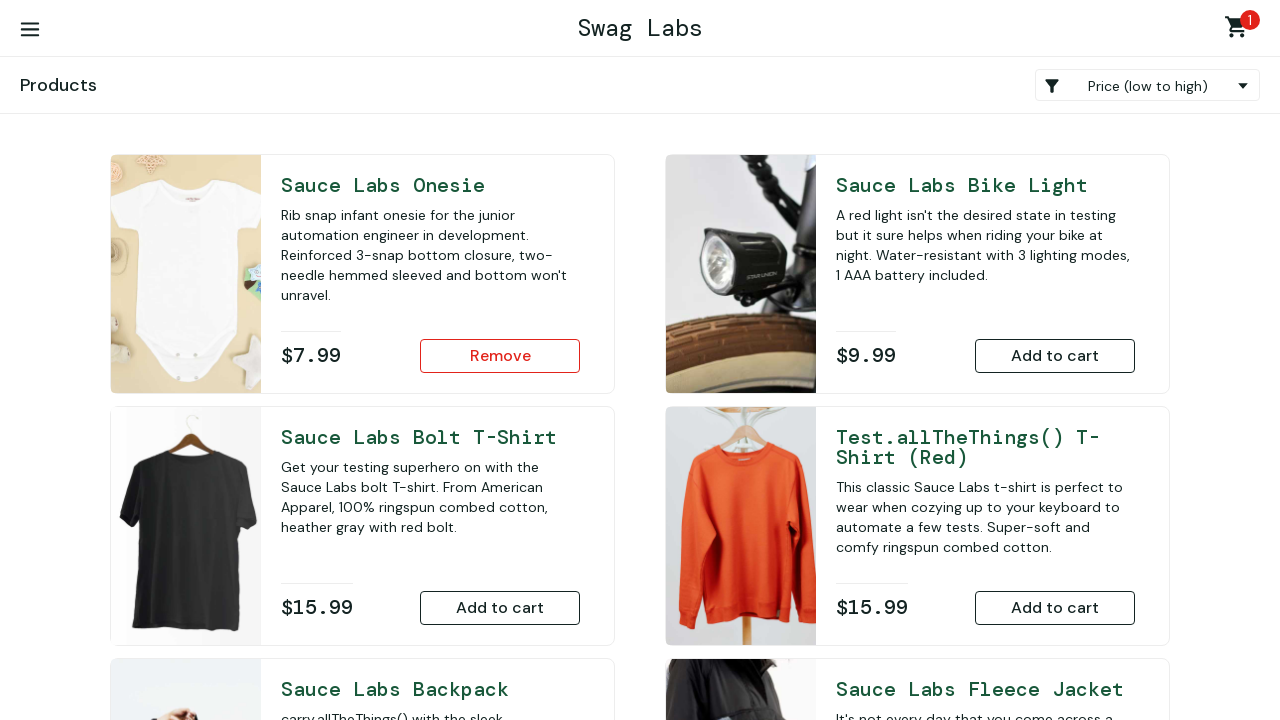

Clicked shopping cart icon to view cart at (1240, 30) on xpath=//div/a[@class='shopping_cart_link']
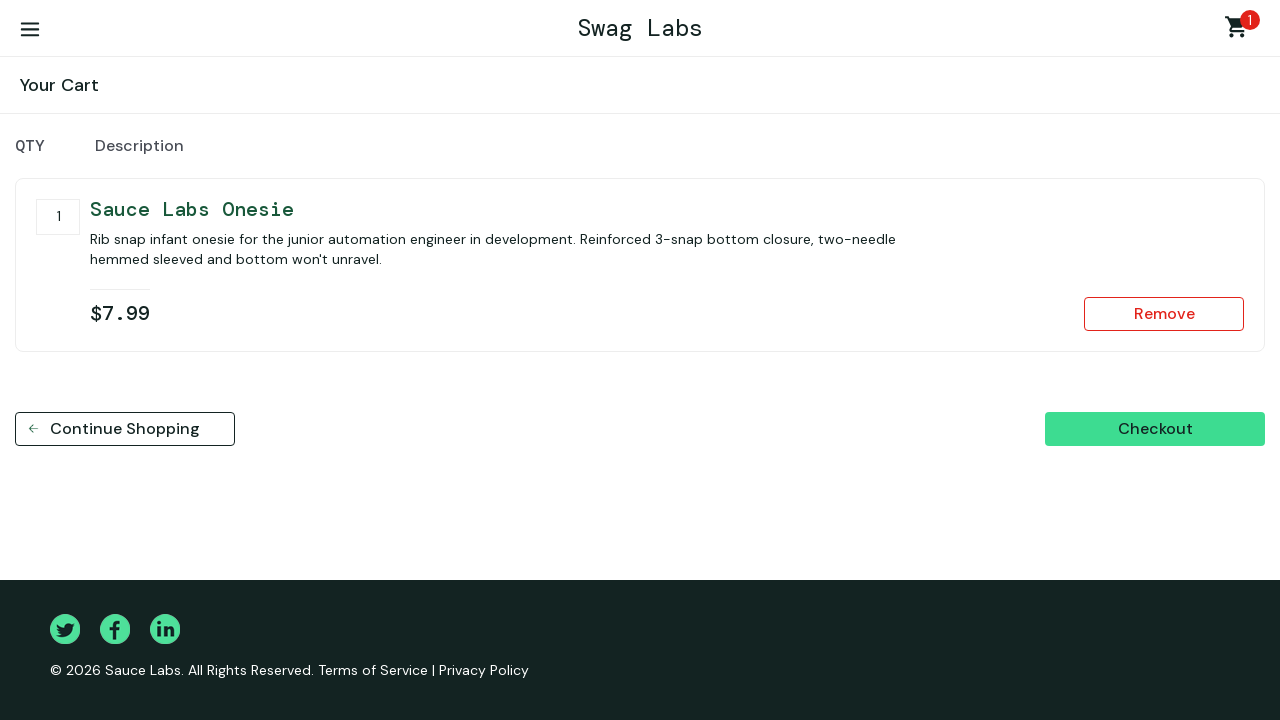

Clicked checkout button from cart page at (1155, 429) on xpath=//button[@class='btn btn_action btn_medium checkout_button ']
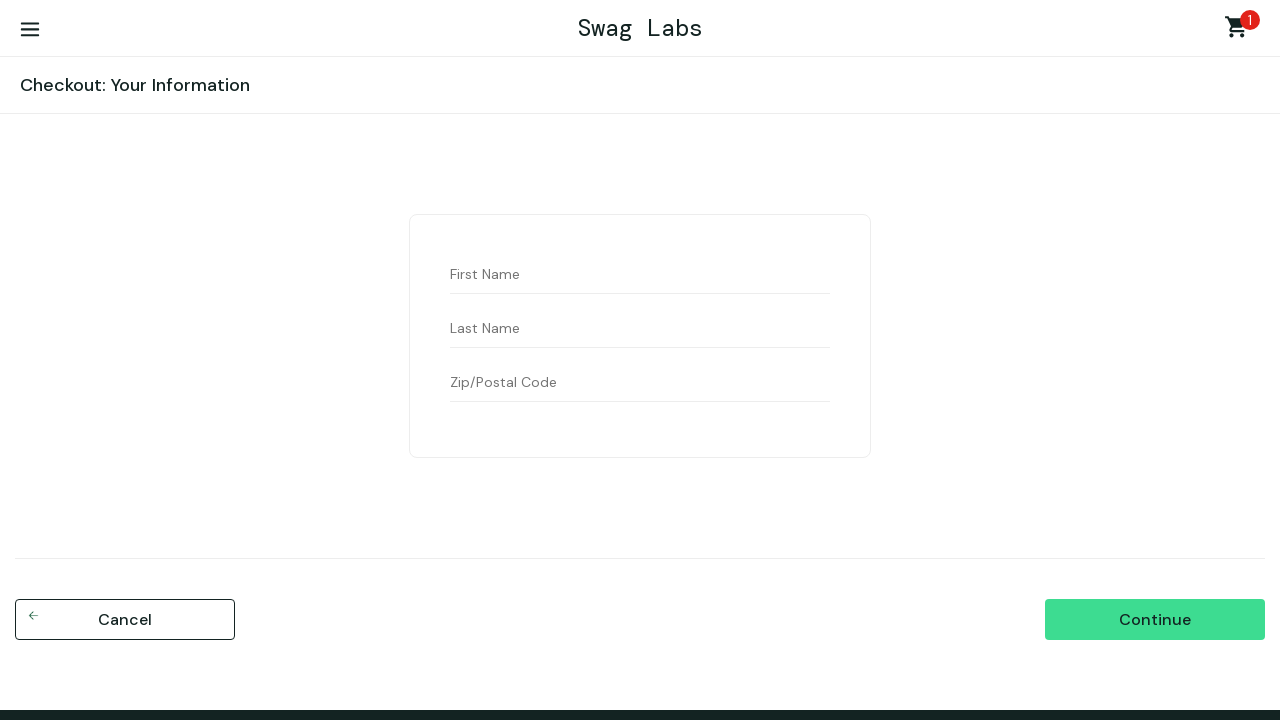

Filled first name with 'John' on //input[@placeholder='First Name']
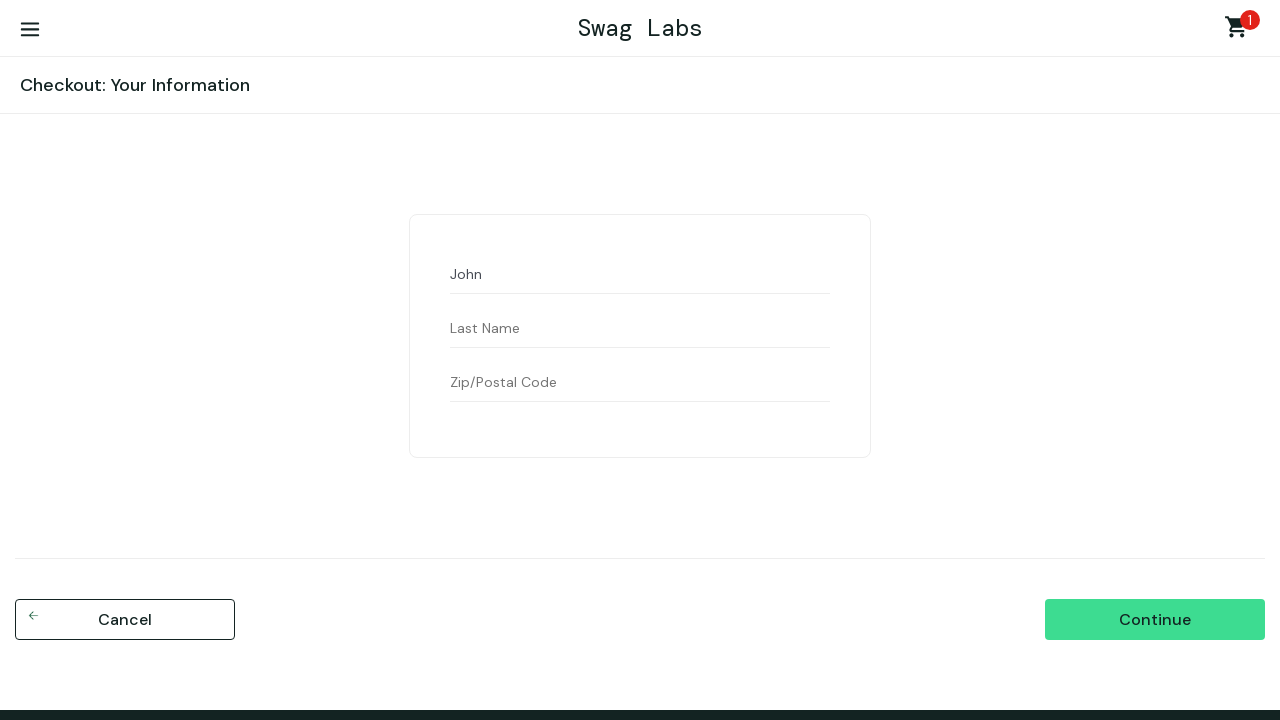

Filled last name with 'Doe' on //input[@placeholder='Last Name']
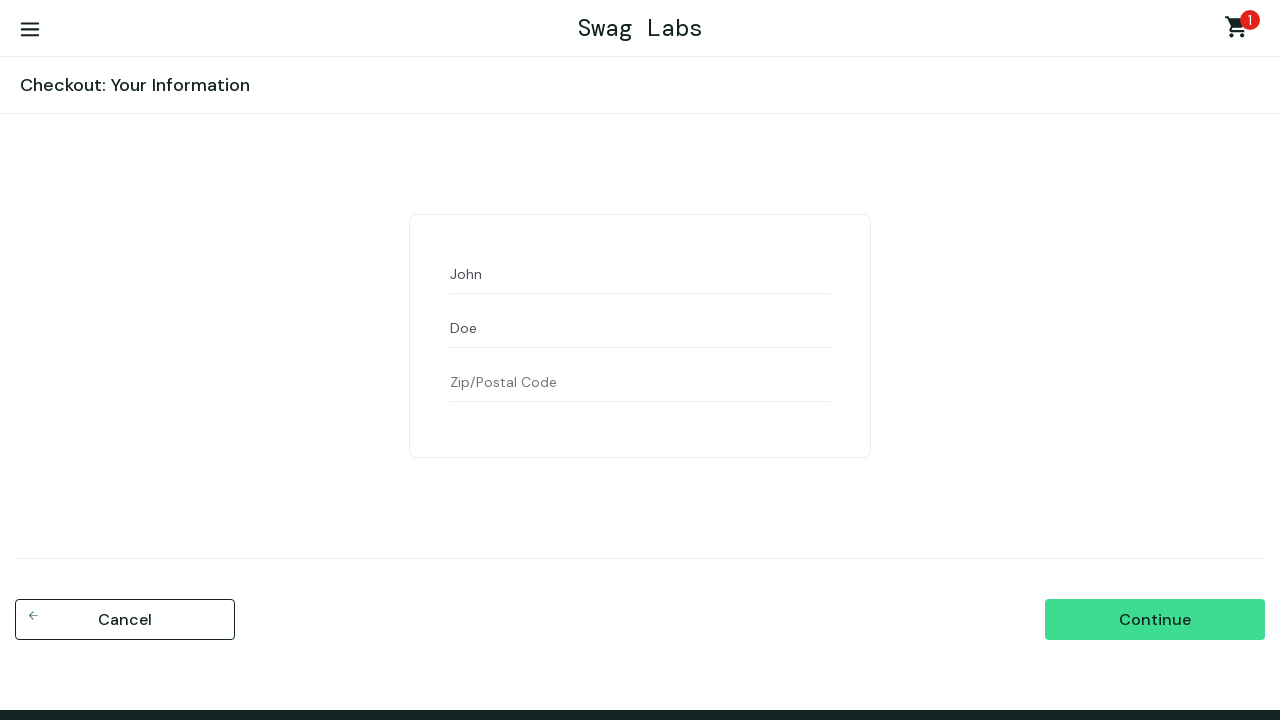

Filled postal code with '123' on //input[@placeholder='Zip/Postal Code']
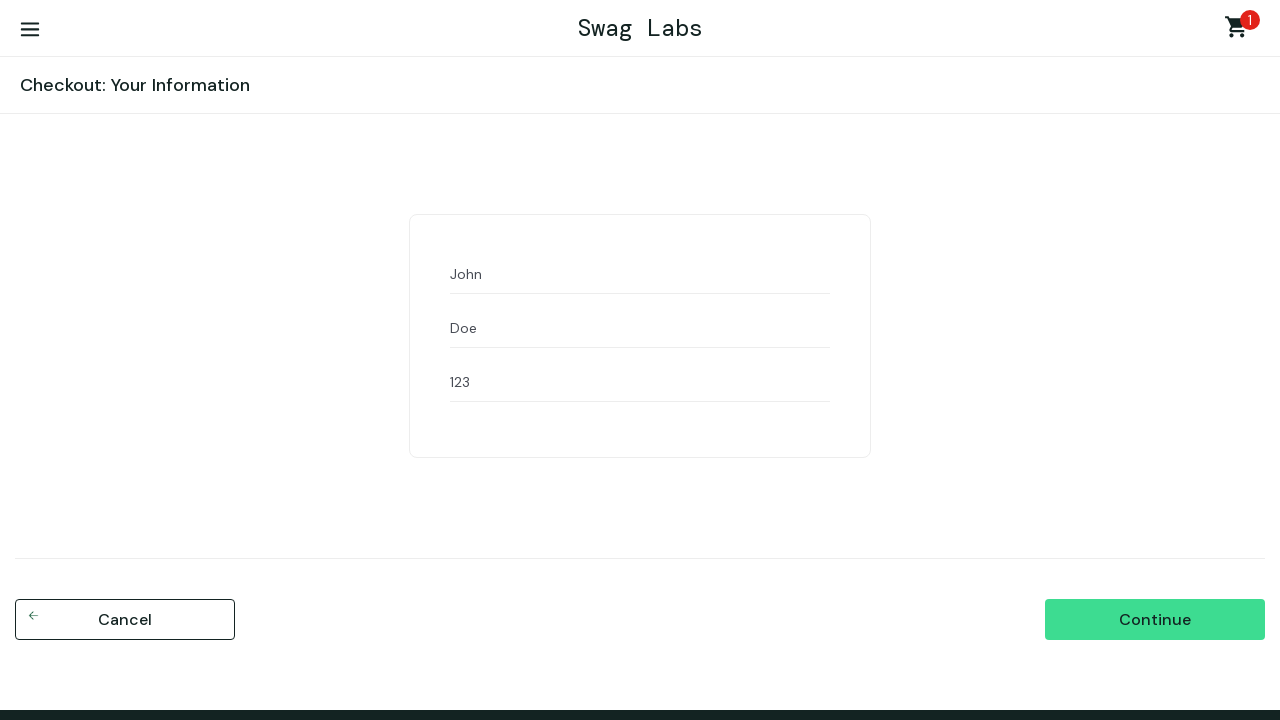

Clicked continue button to proceed to checkout overview at (1155, 620) on xpath=//input[@type='submit']
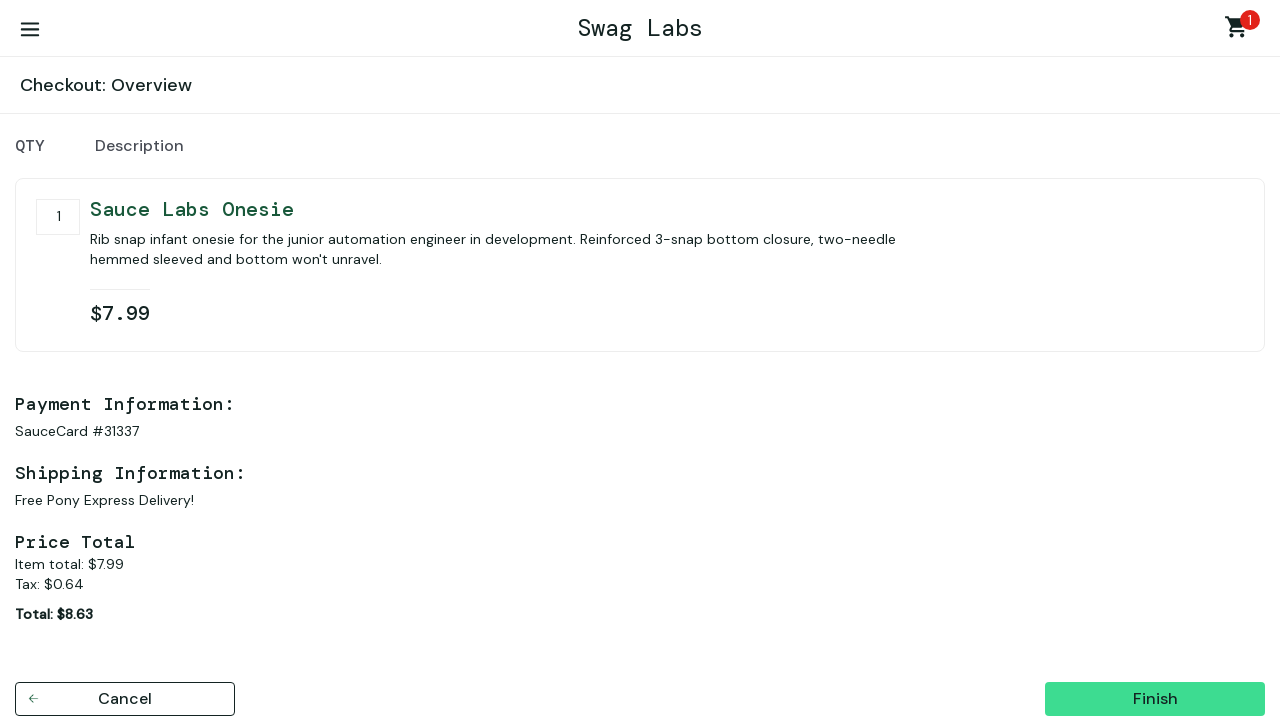

Checkout overview page loaded with order summary
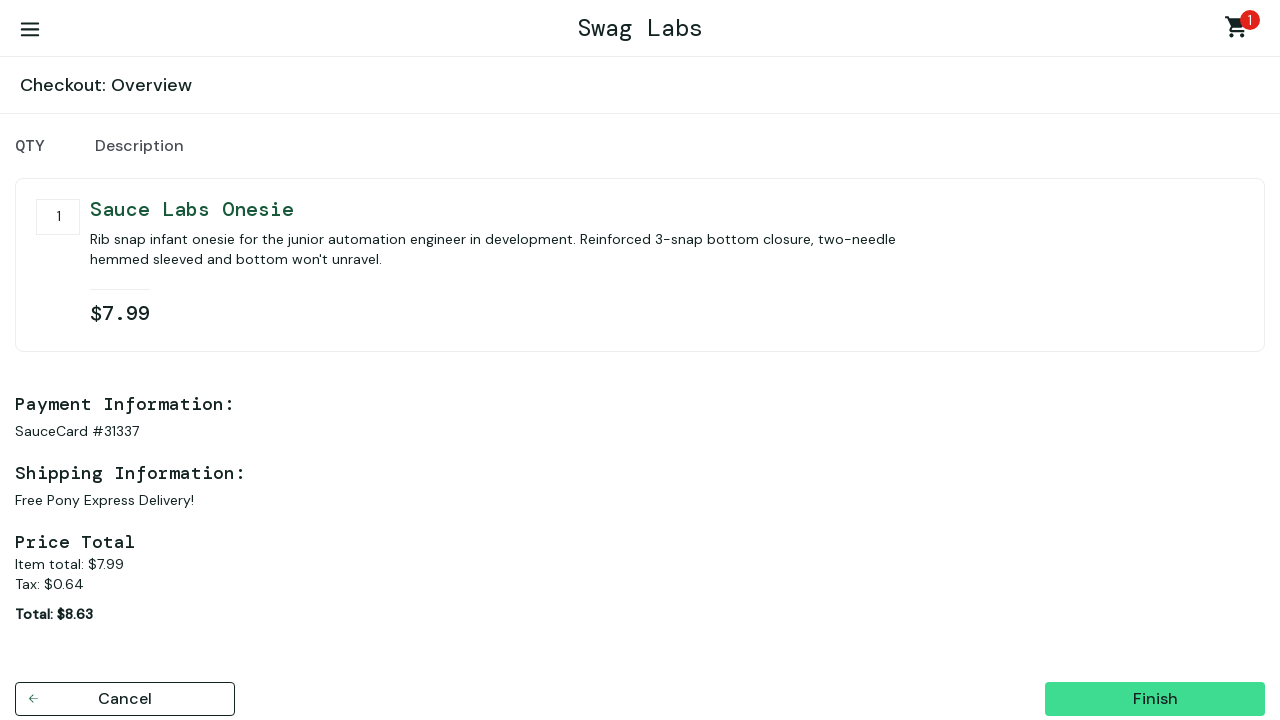

Clicked finish button to complete purchase at (1155, 699) on xpath=//button[@id='finish']
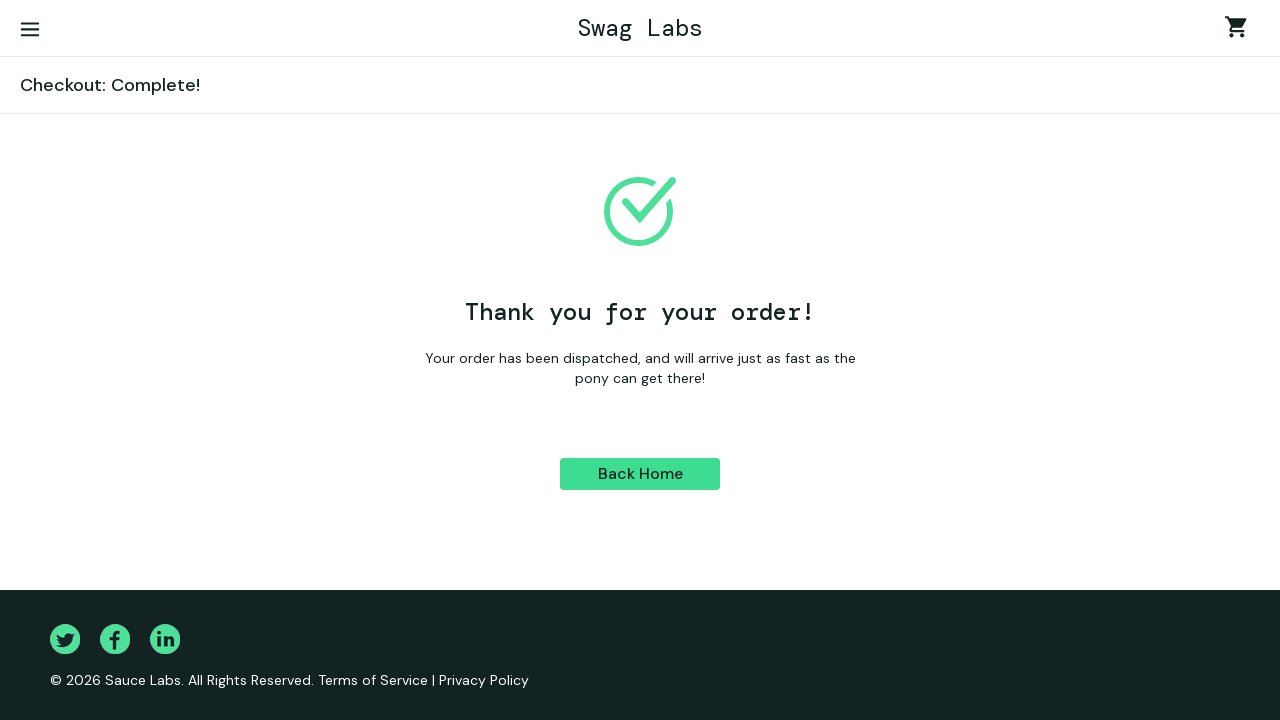

Order completion confirmation page appeared
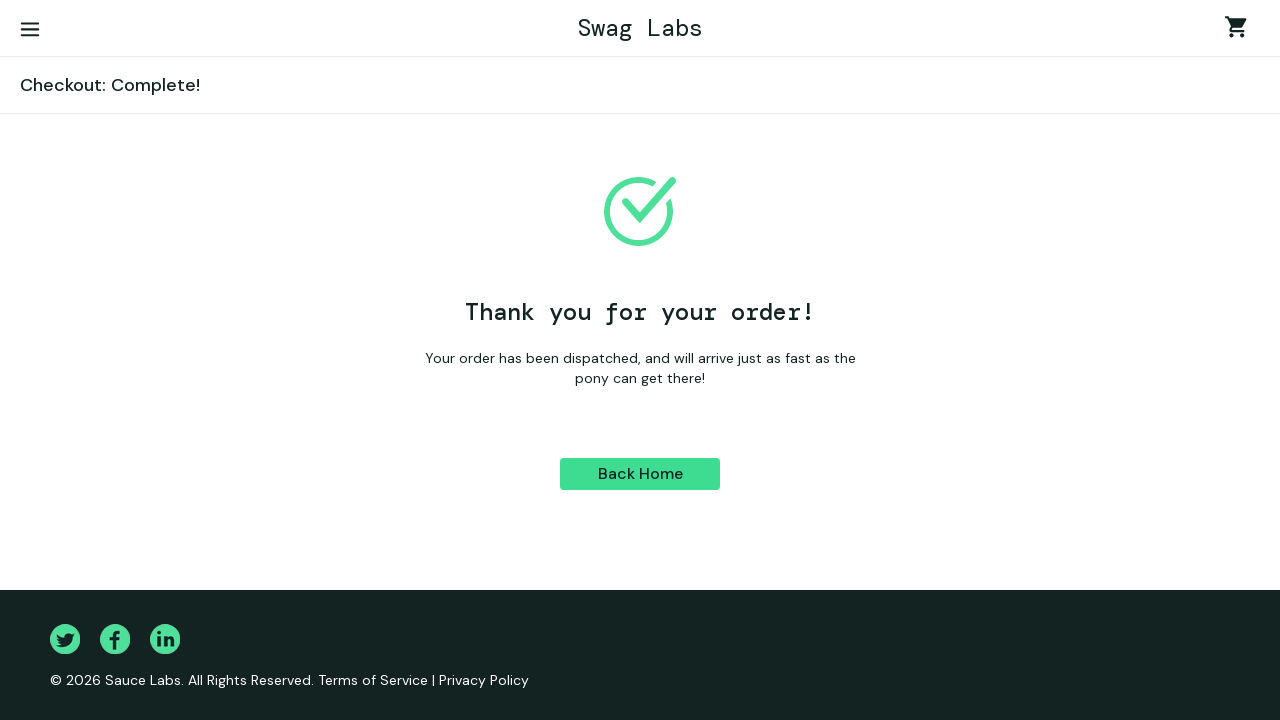

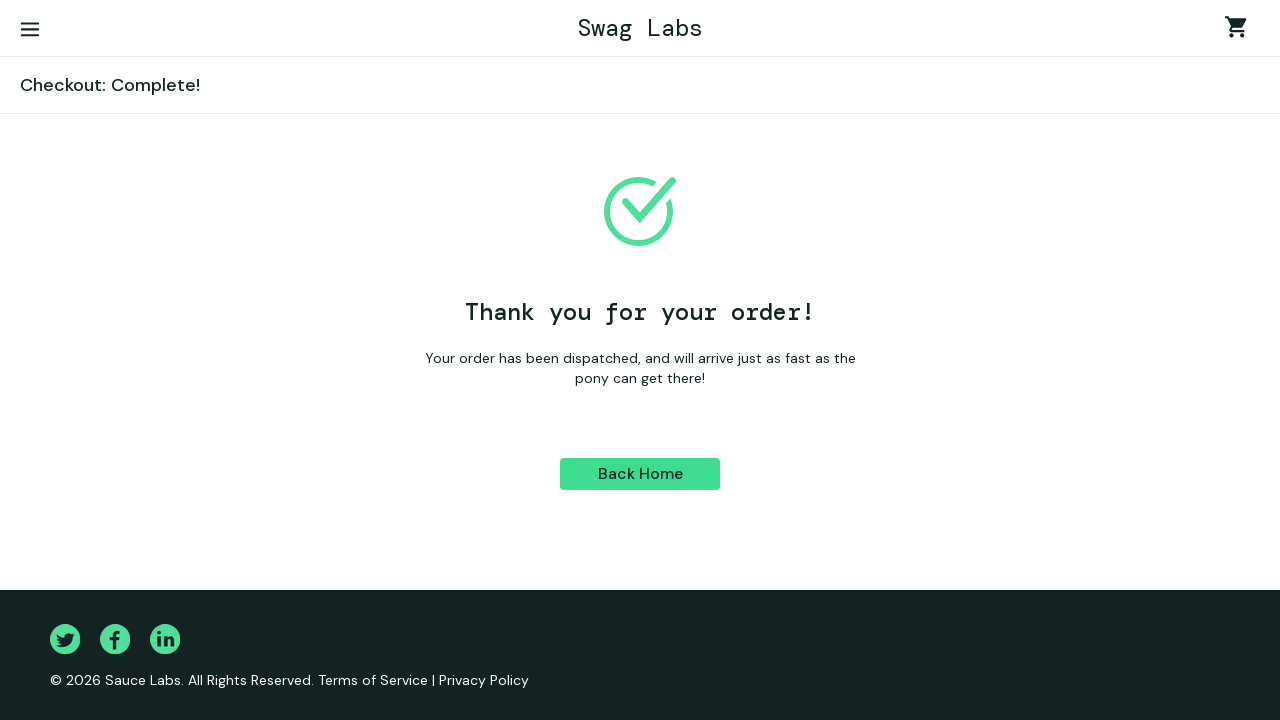